Tests various click actions including single click, double click, and right click on form elements

Starting URL: http://sahitest.com/demo/clicks.htm

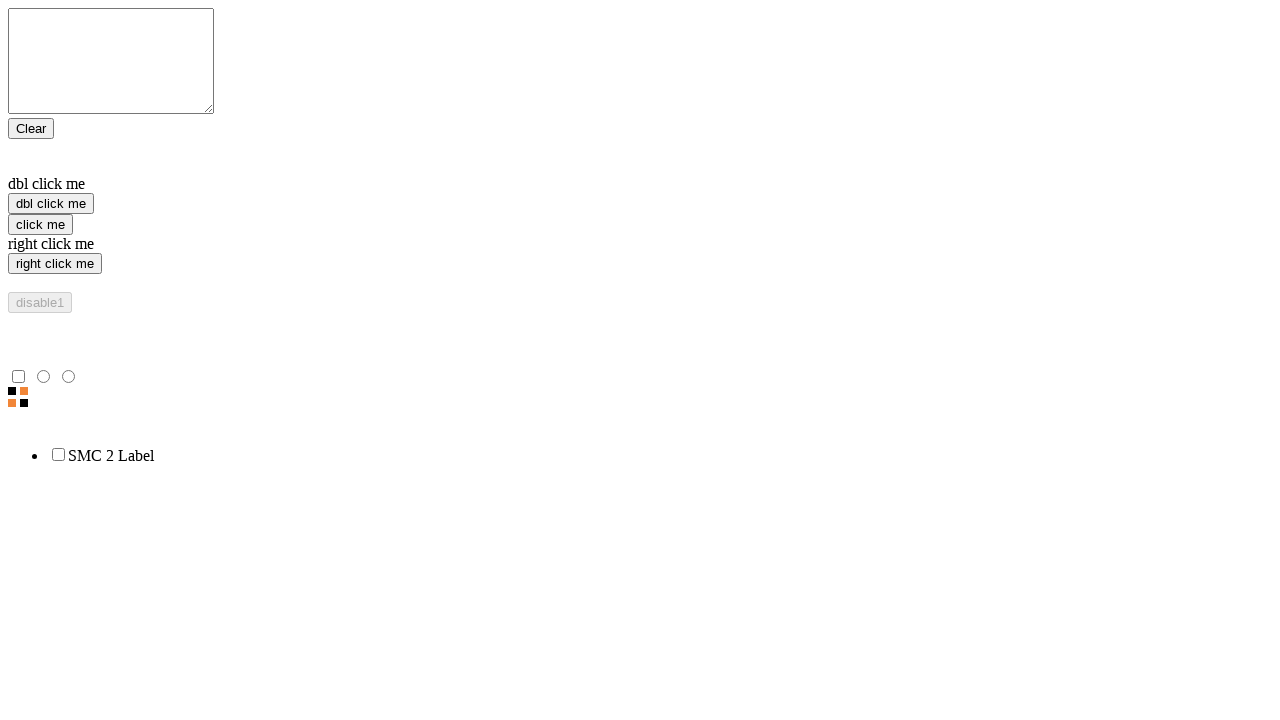

Located single click element on form
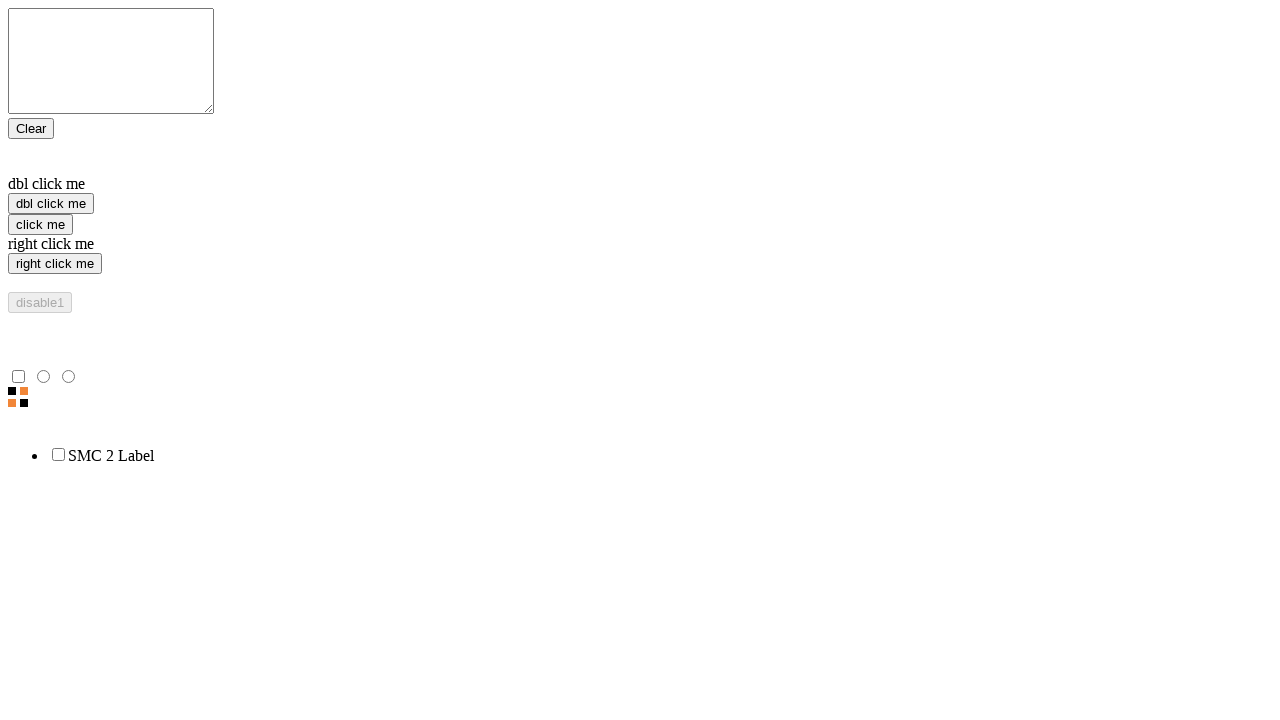

Located right click element on form
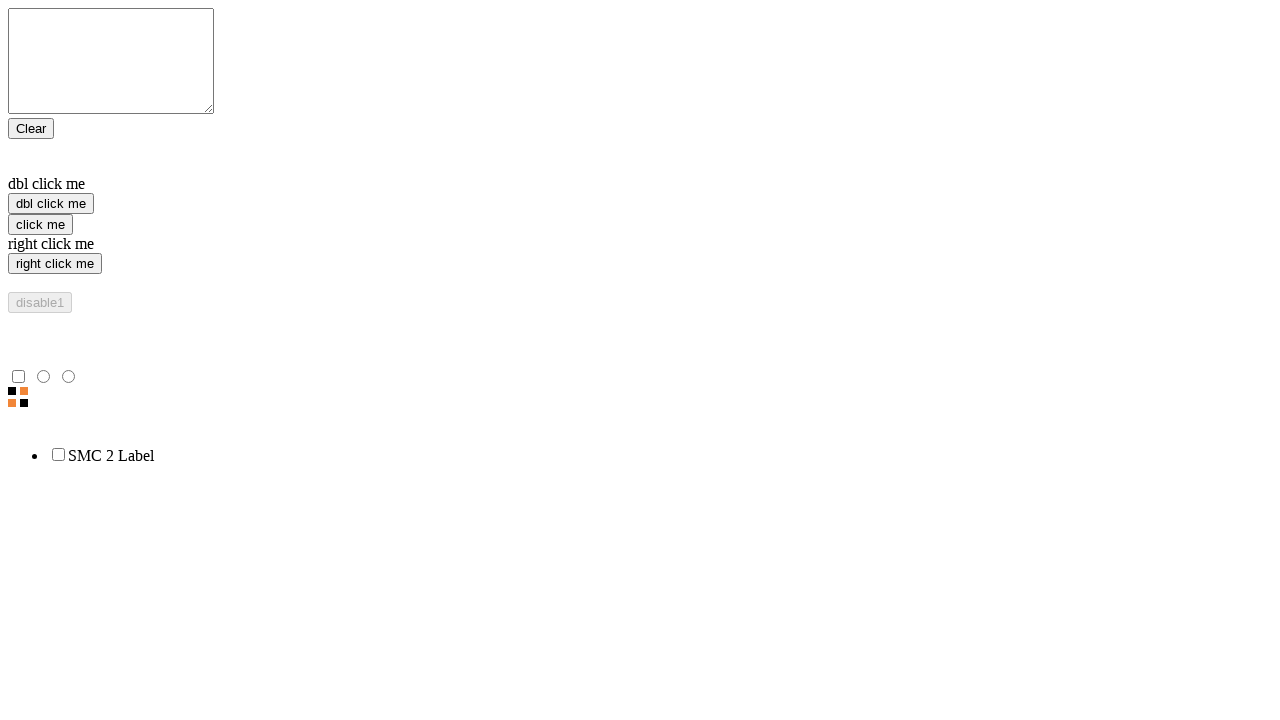

Located double click element on form
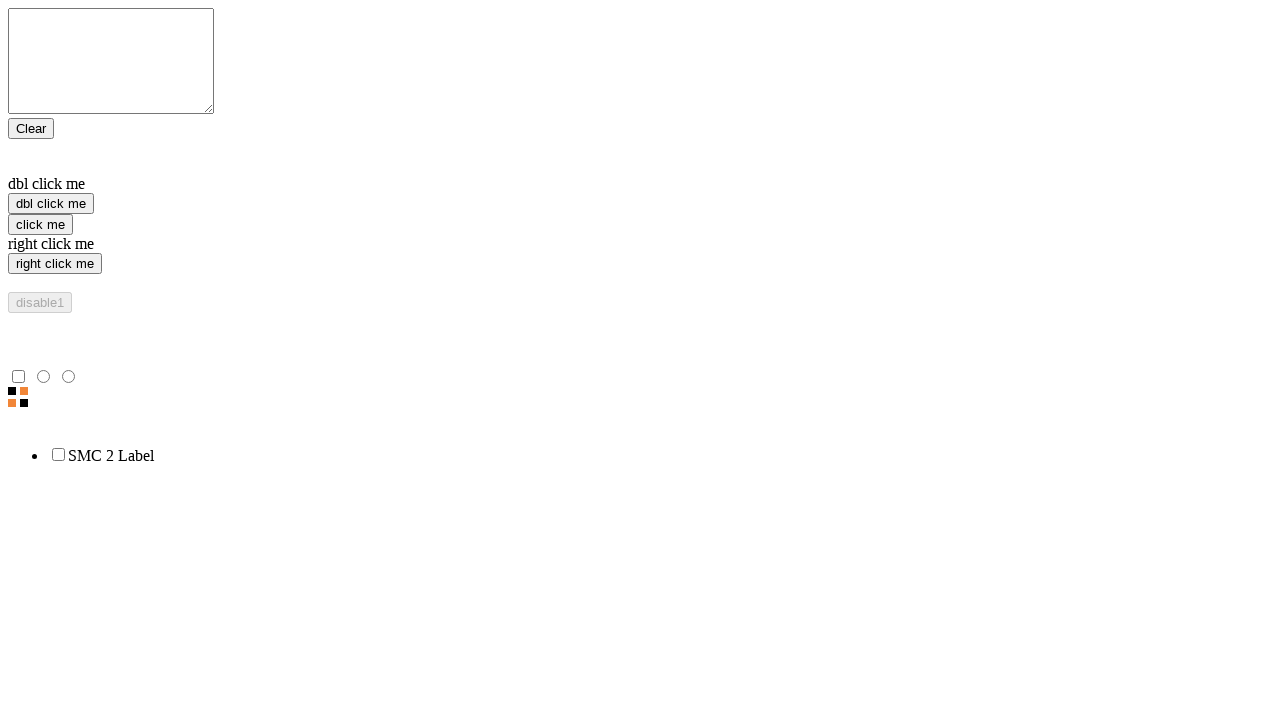

Performed single click on form element at (40, 224) on xpath=//form[@name="f1"]/input[3]
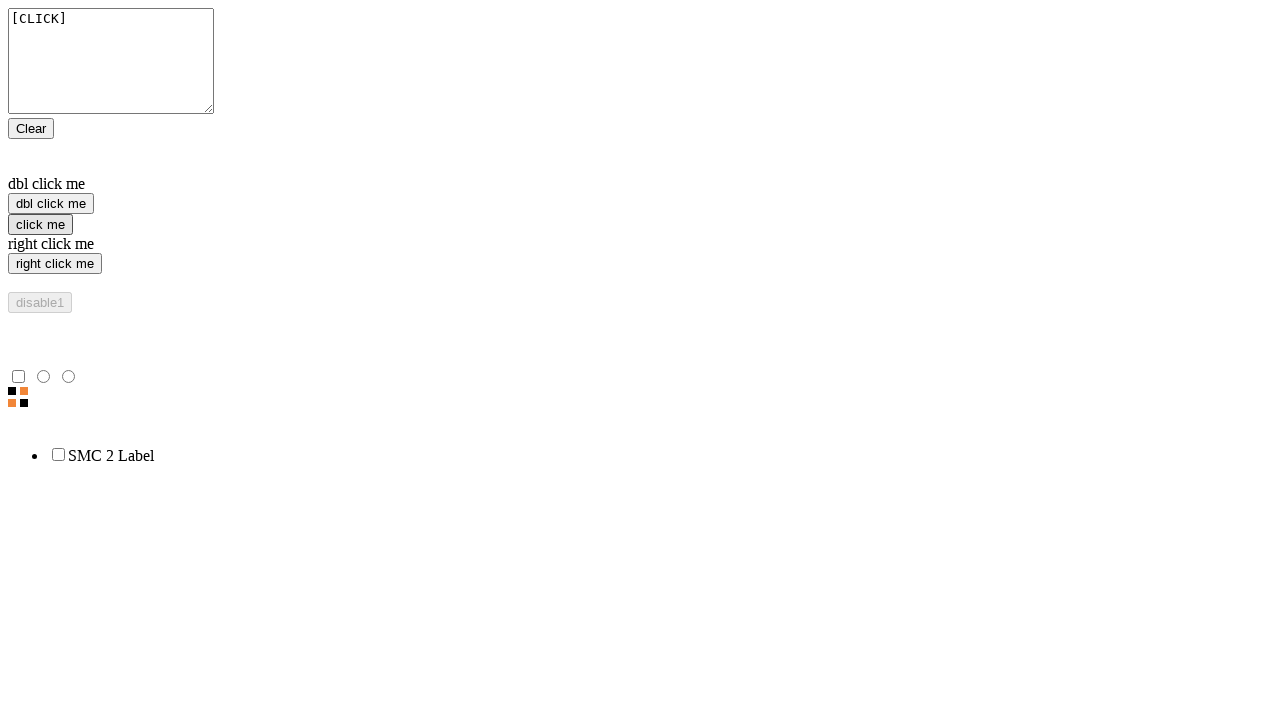

Performed right click on form element at (55, 264) on xpath=//form[@name="f1"]/input[4]
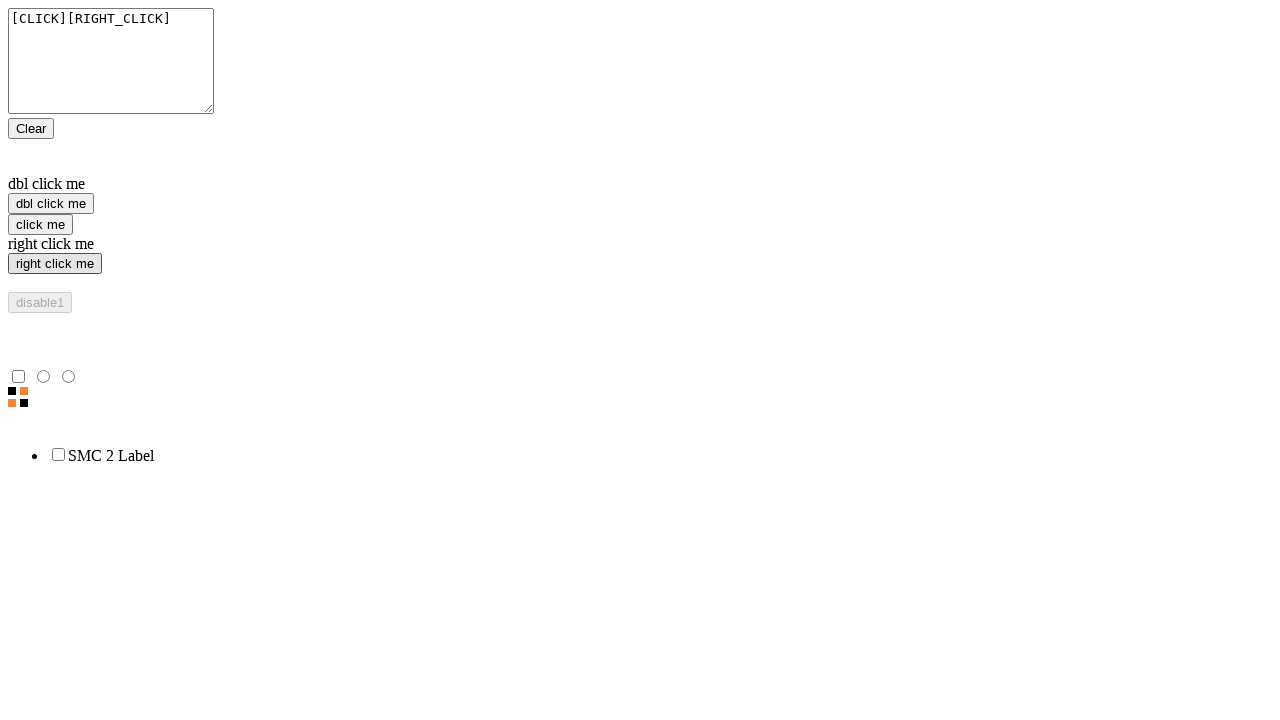

Performed double click on form element at (51, 204) on xpath=//form[@name="f1"]/input[2]
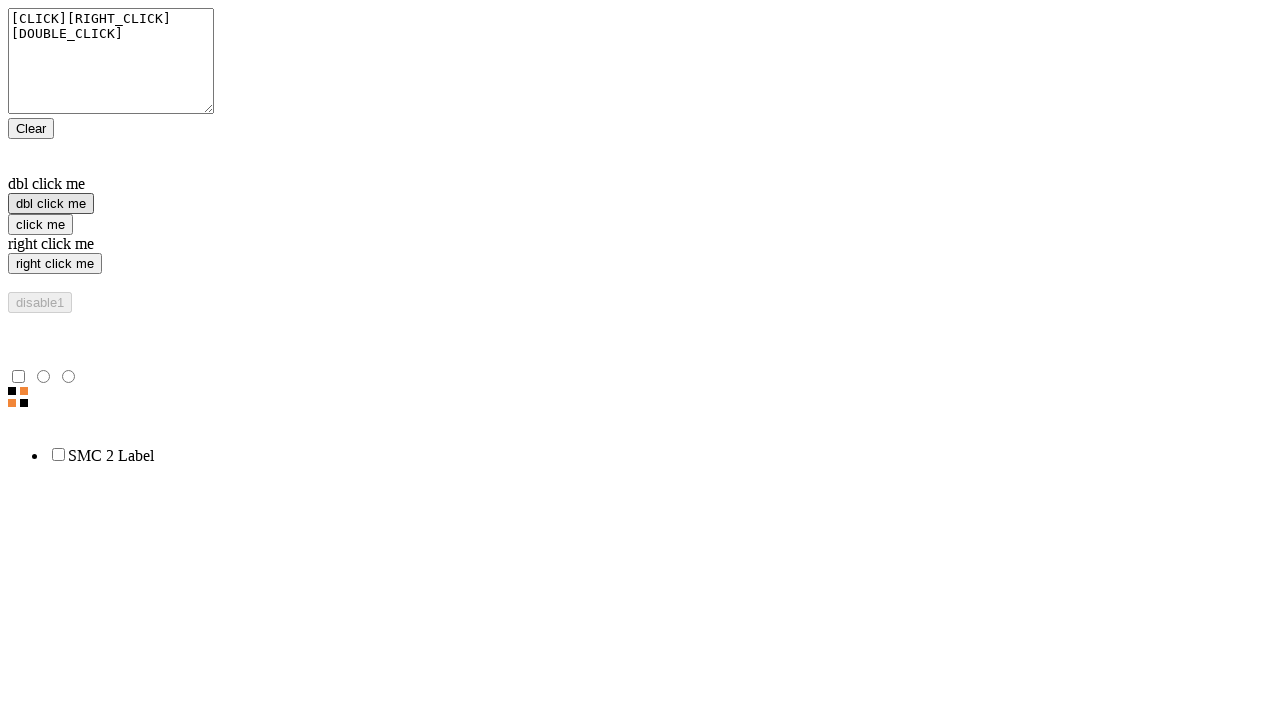

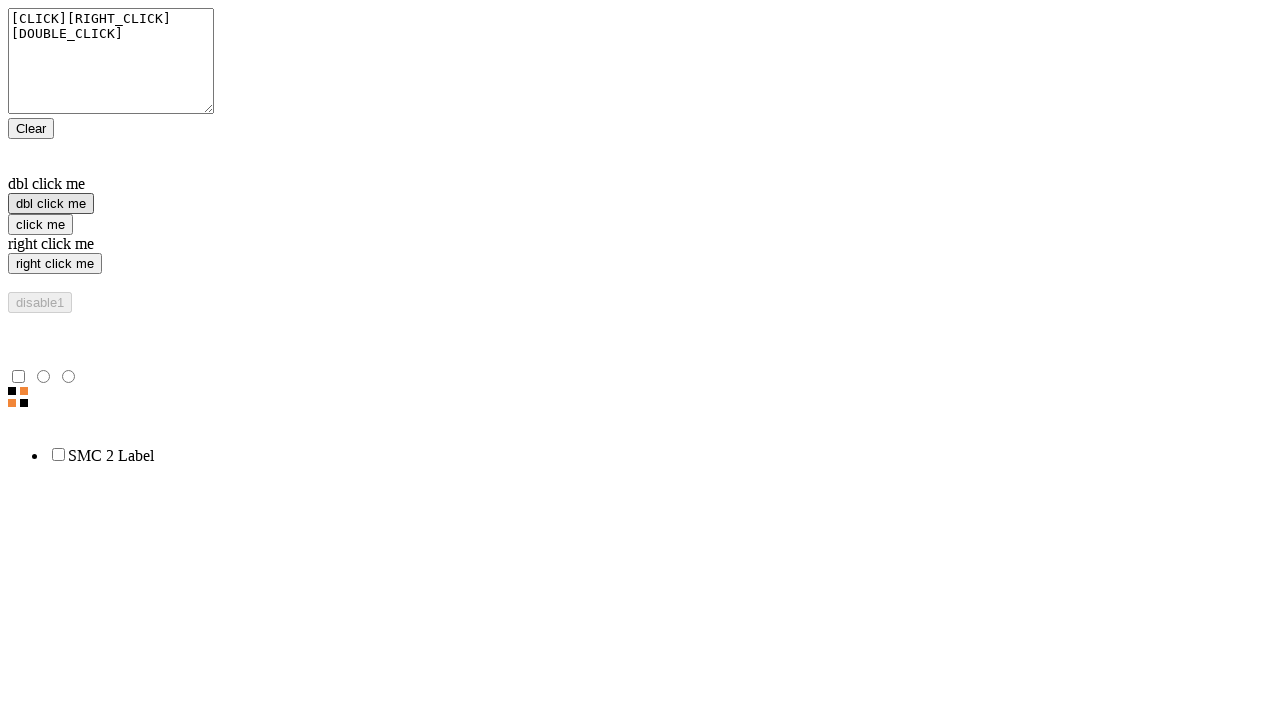